Navigates to an online shopping fashion page and waits for it to load. This is a minimal test that verifies the page is accessible.

Starting URL: http://webapps.tekstac.com/OnlineShopping/fashion.html

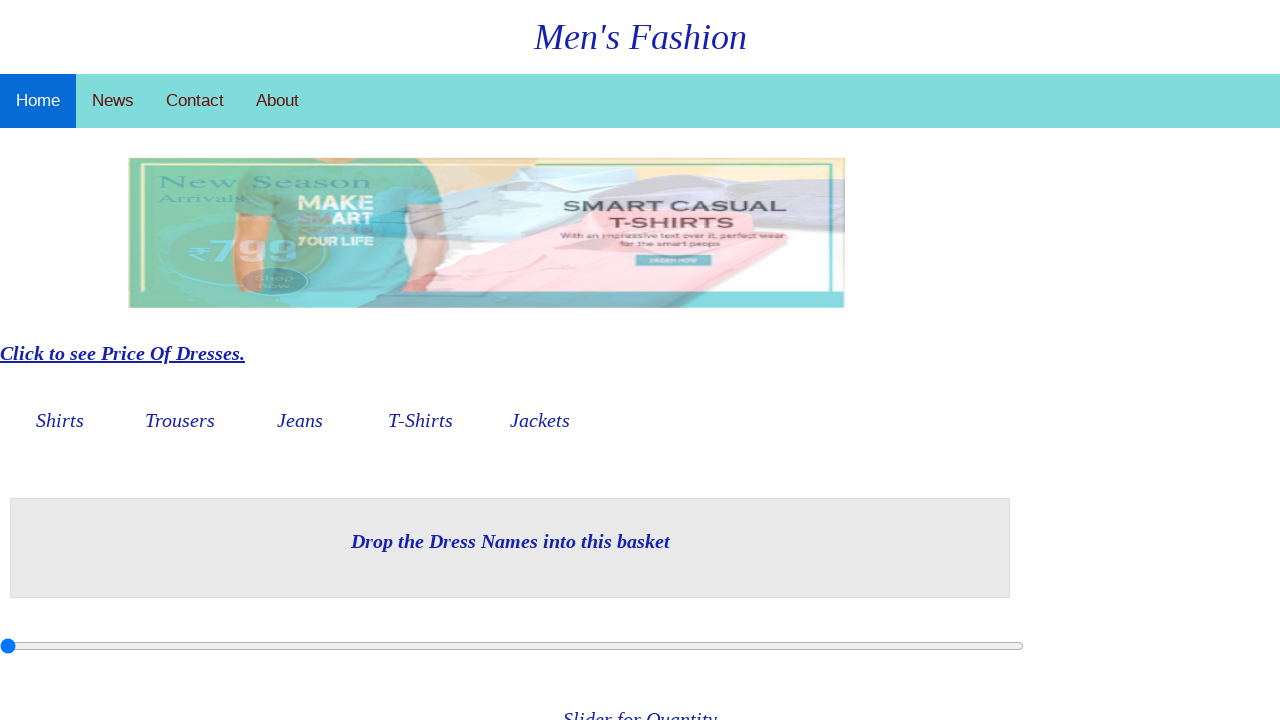

Navigated to online shopping fashion page
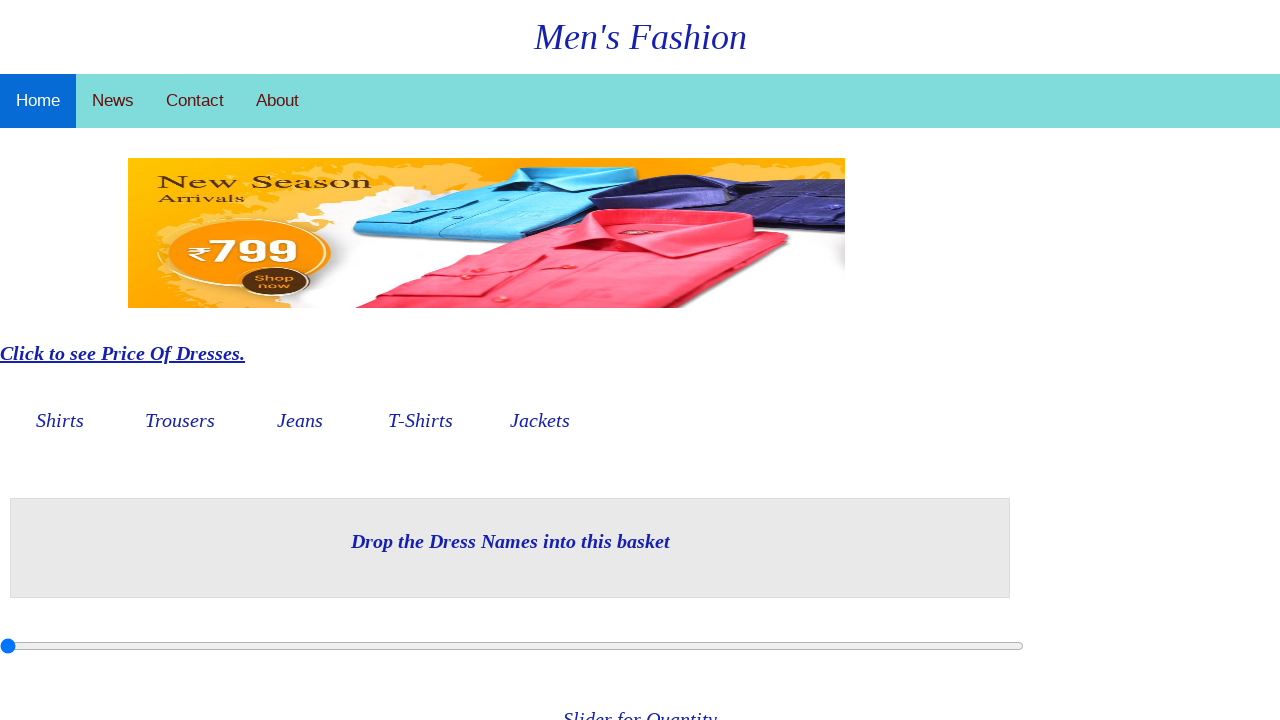

Fashion page DOM content loaded
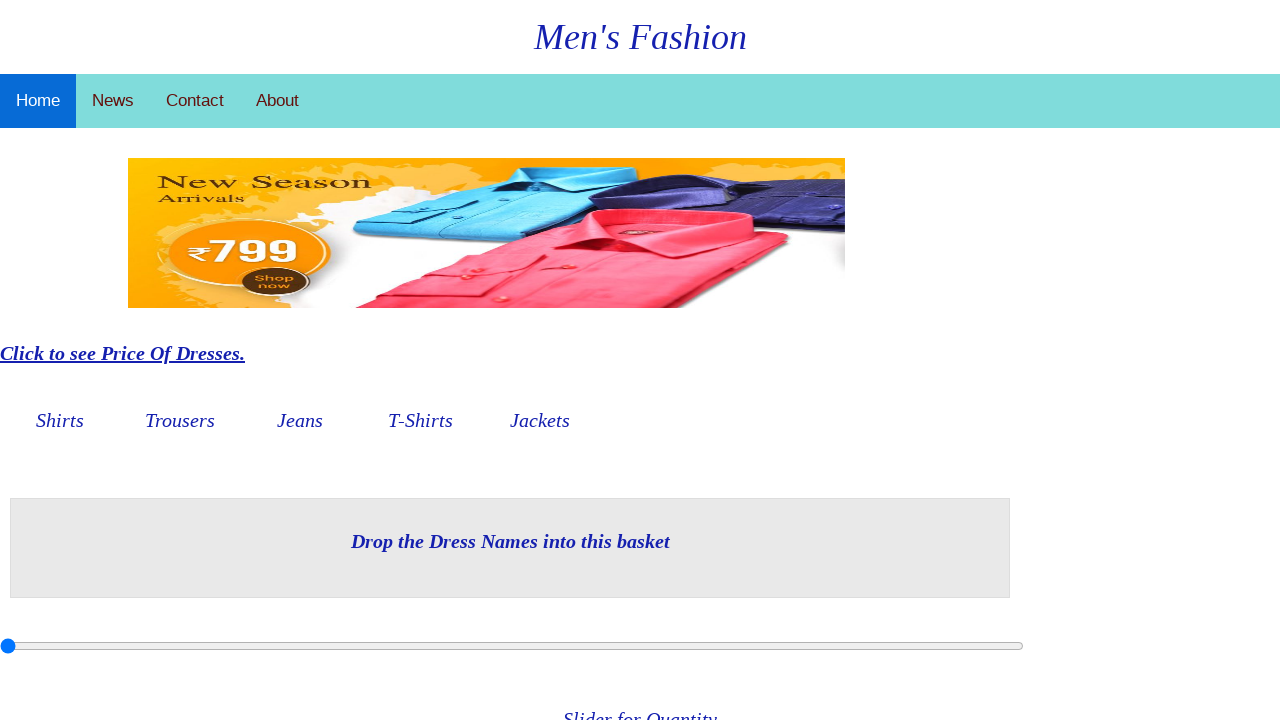

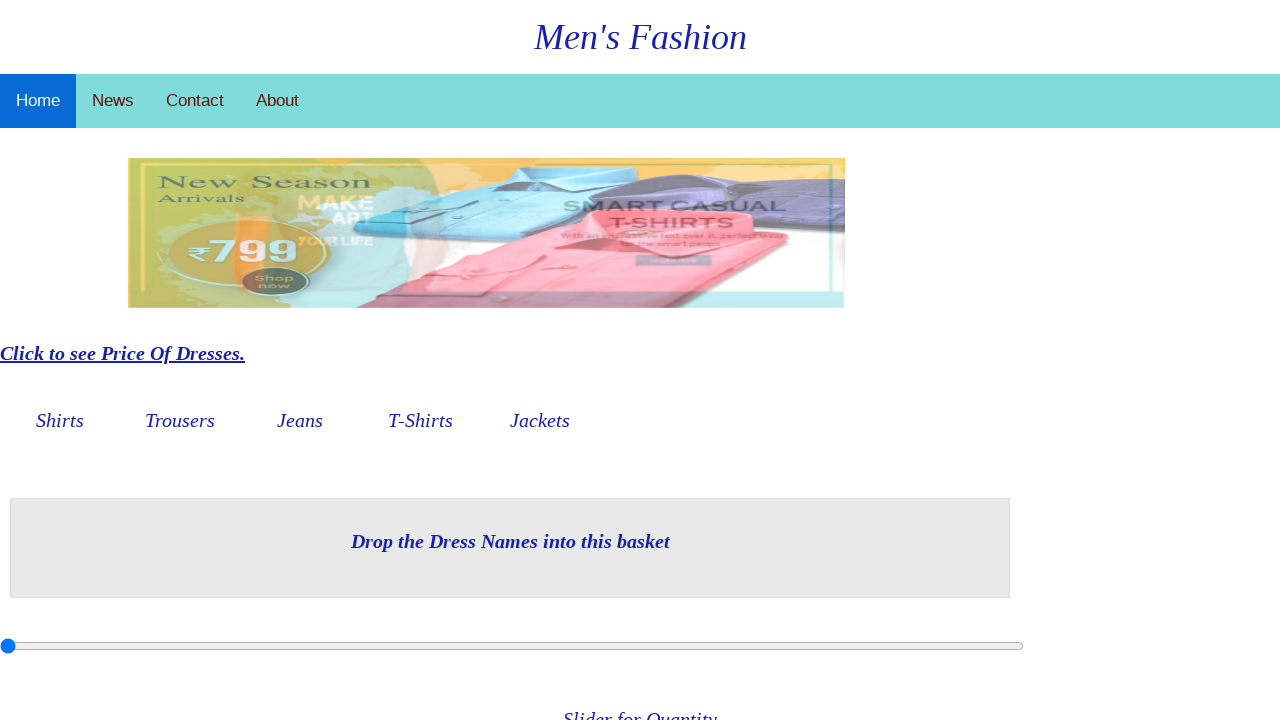